Tests a form submission by filling in first name, last name, city, and country fields, then clicking the submit button

Starting URL: http://suninjuly.github.io/simple_form_find_task.html

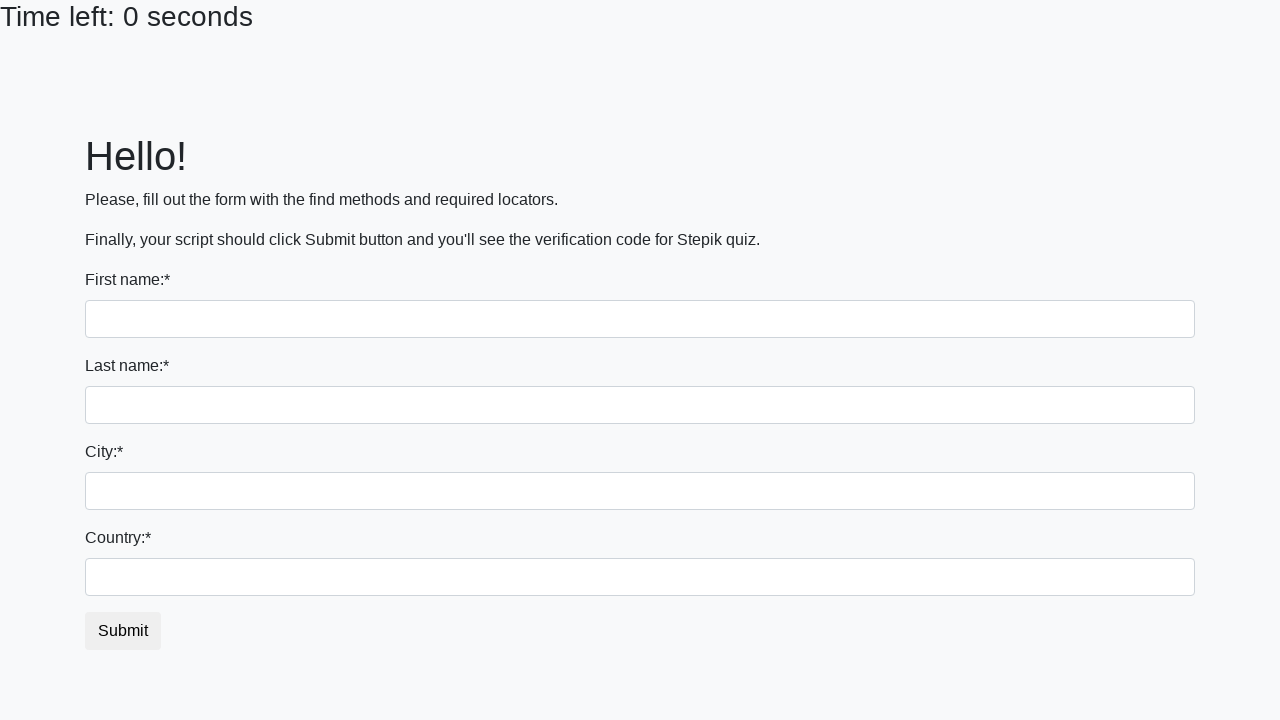

Filled first name field with 'Ilya' on input[name='first_name']
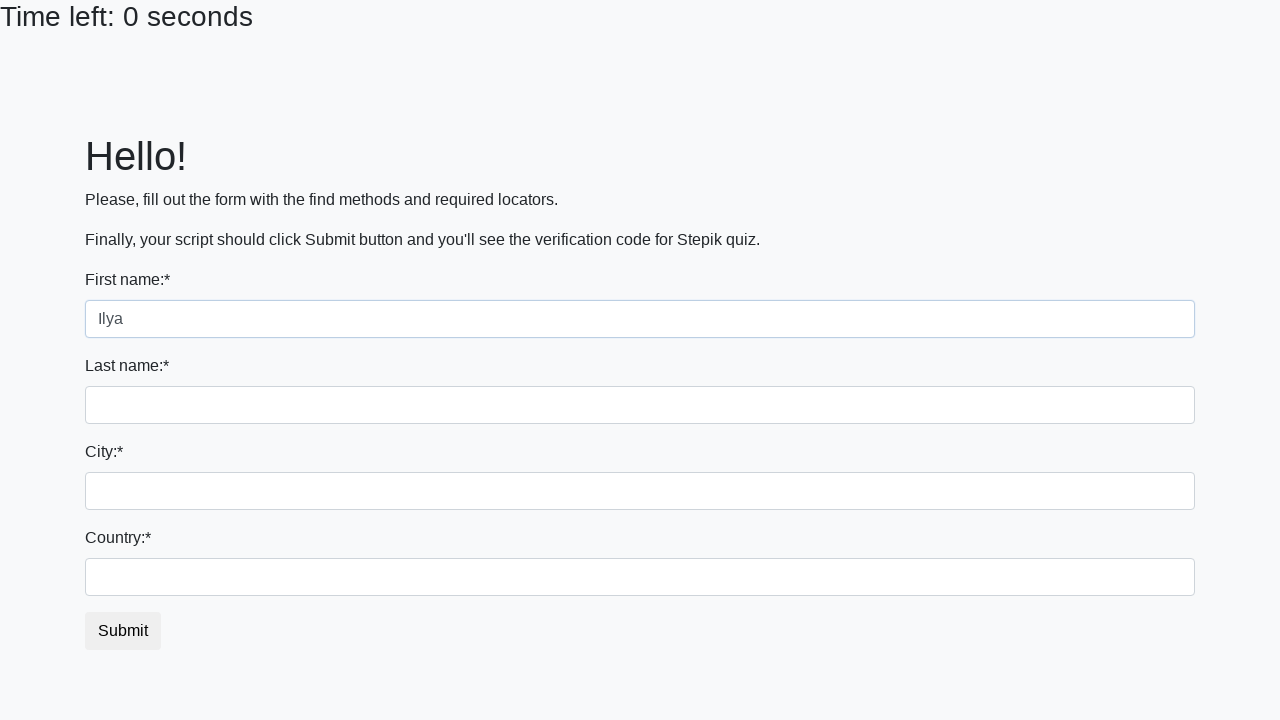

Filled last name field with 'Ikonnikov' on input[name='last_name']
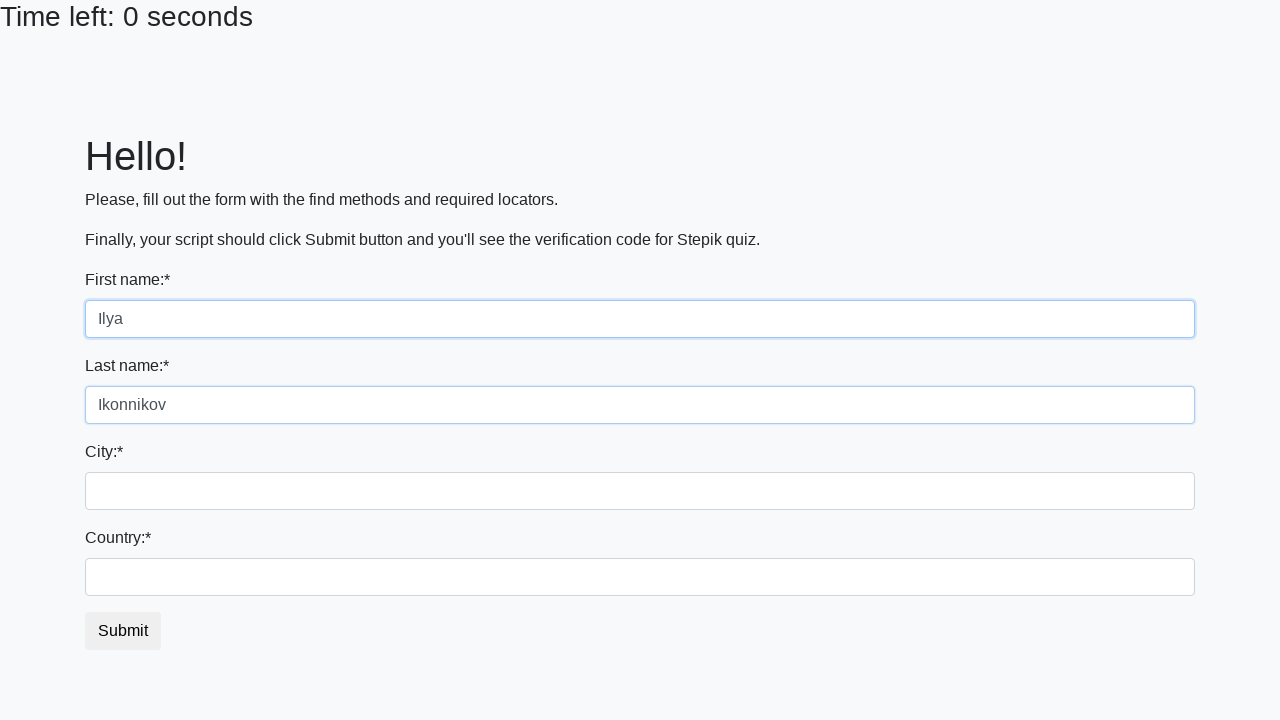

Filled city field with 'Kyiv' on input.city
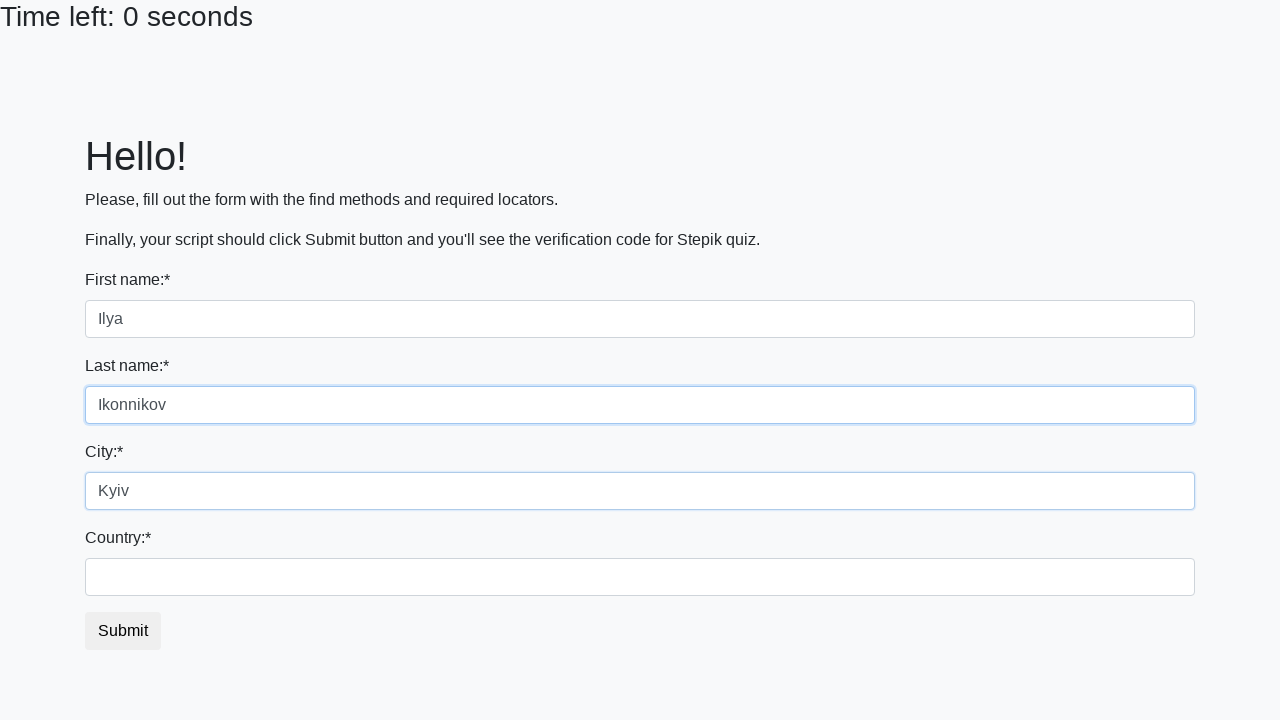

Filled country field with 'Ukraine' on #country
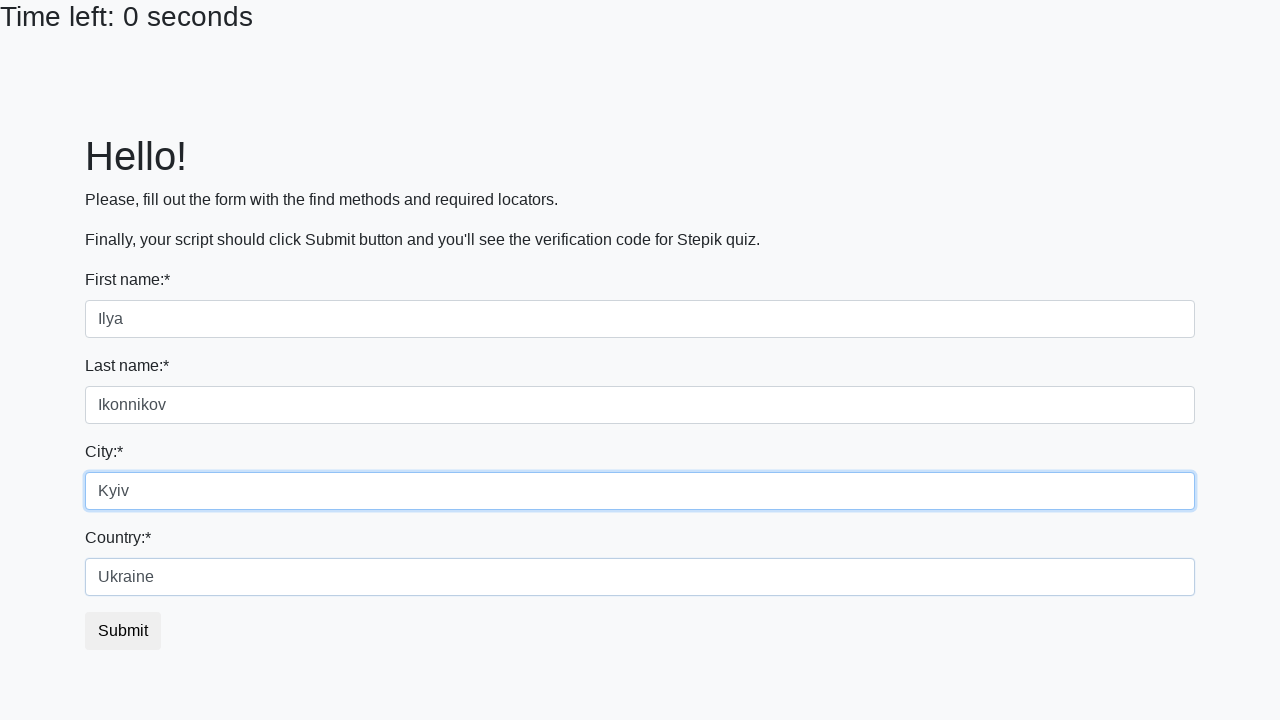

Clicked submit button at (123, 631) on button.btn
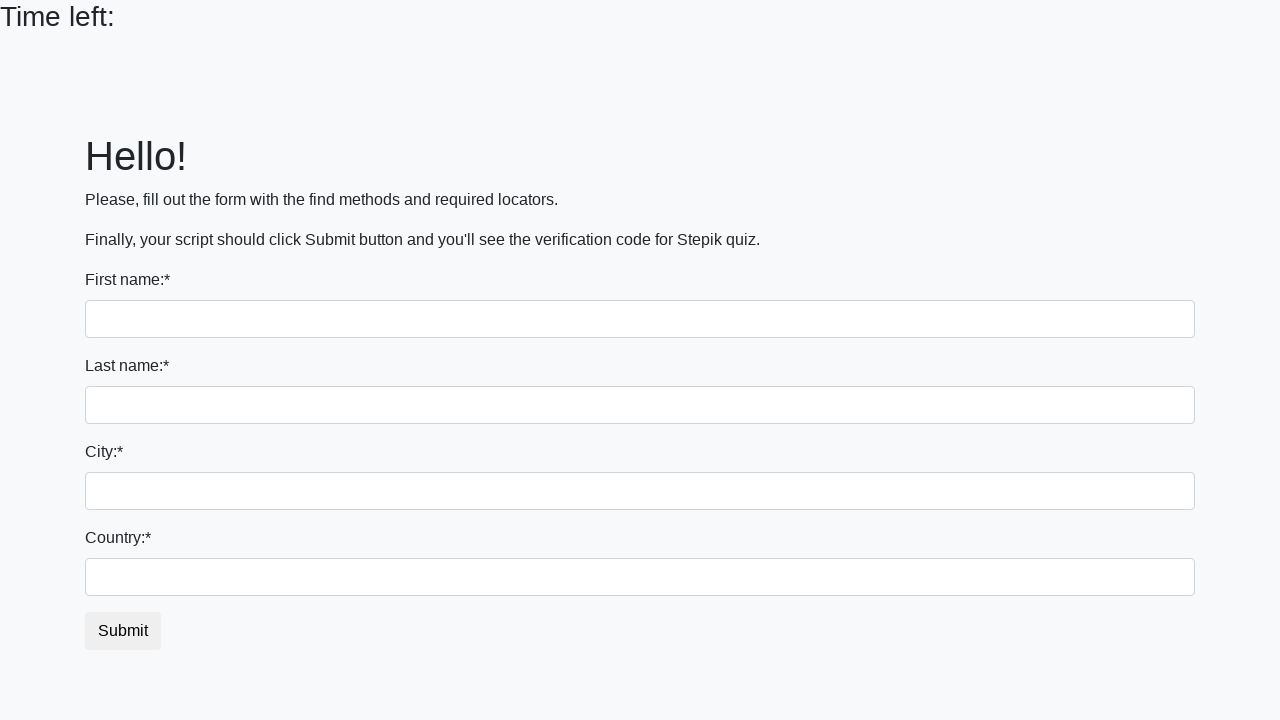

Waited 2 seconds for form submission result
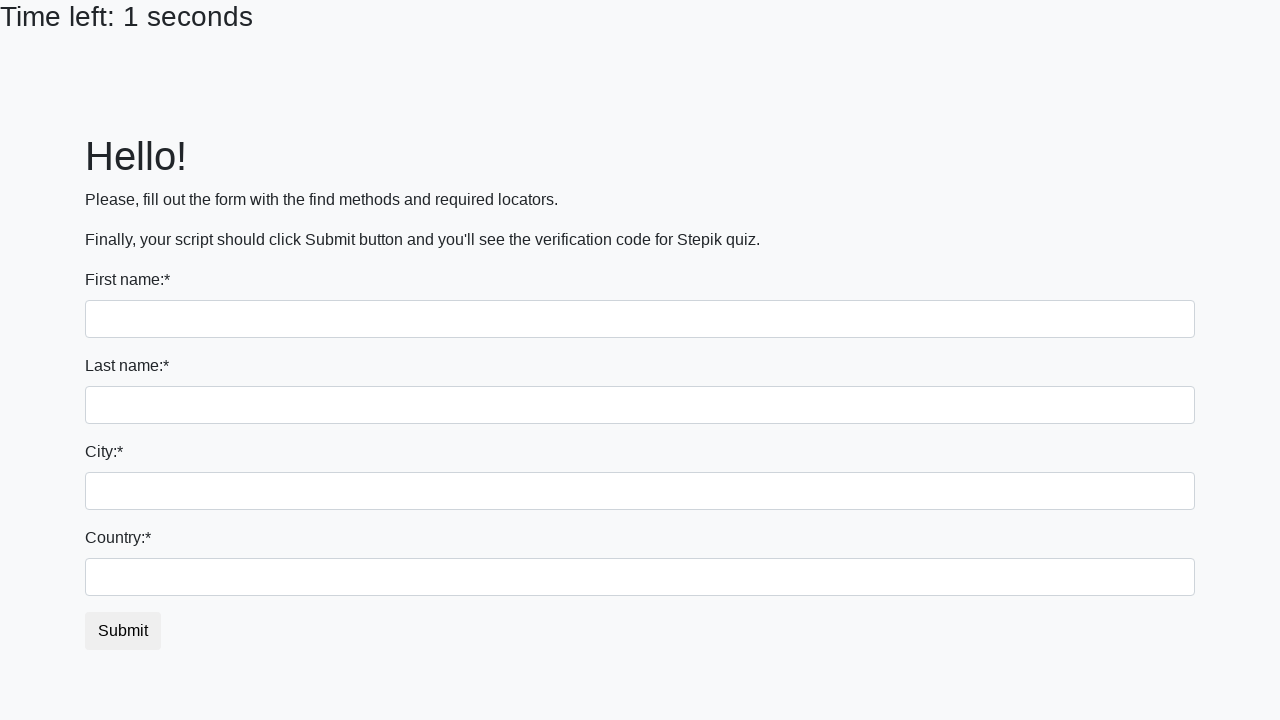

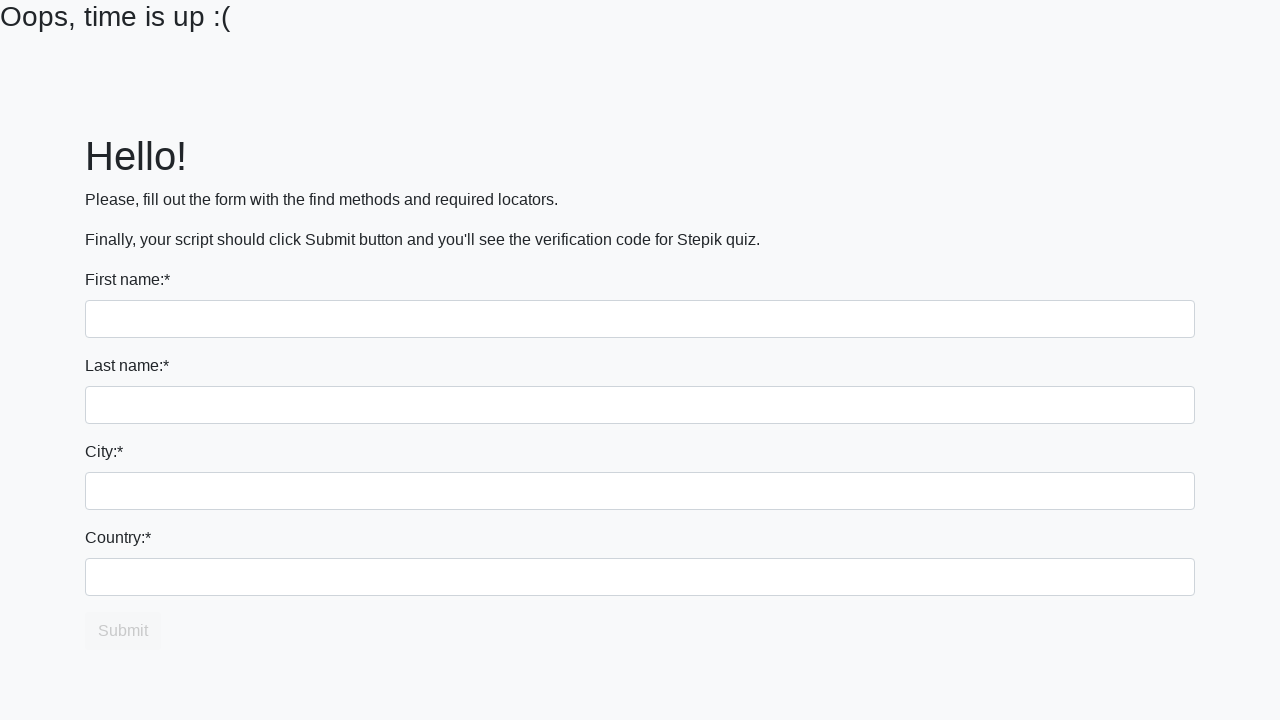